Tests a math quiz form by reading two numbers from the page, calculating their sum, selecting the correct answer from a dropdown, and submitting the form

Starting URL: http://suninjuly.github.io/selects1.html

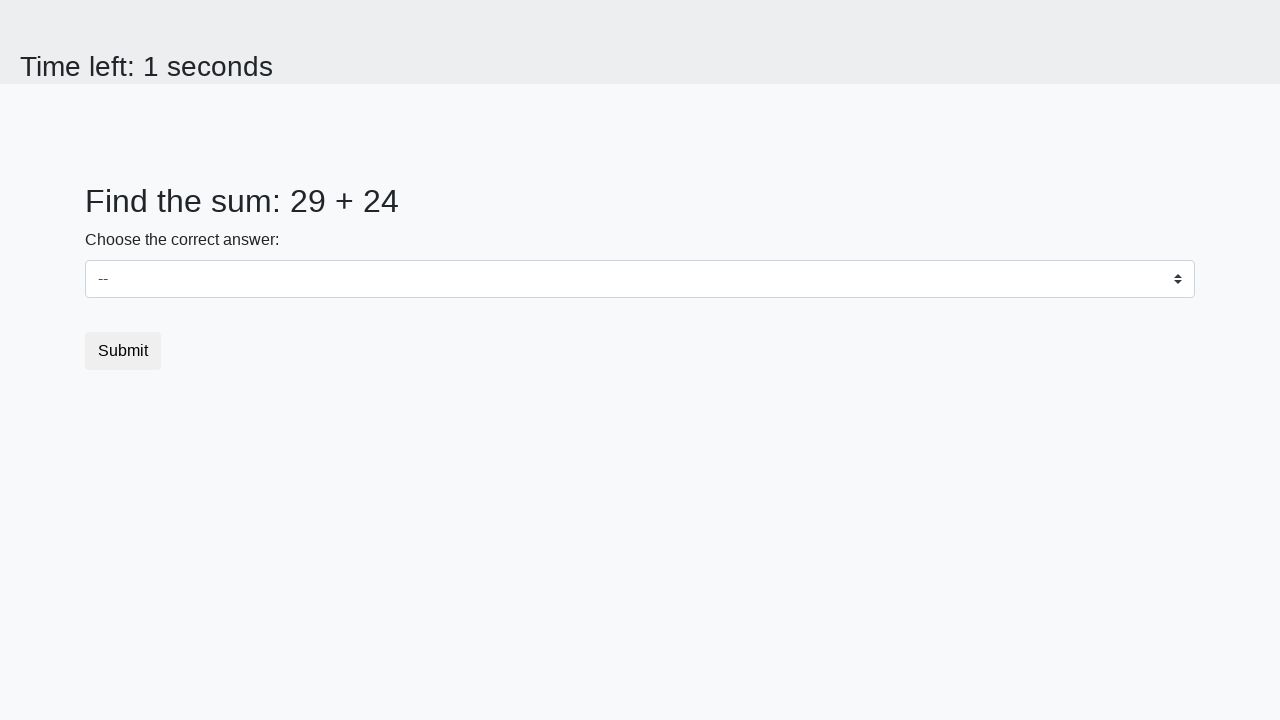

Read first number from #num1 element
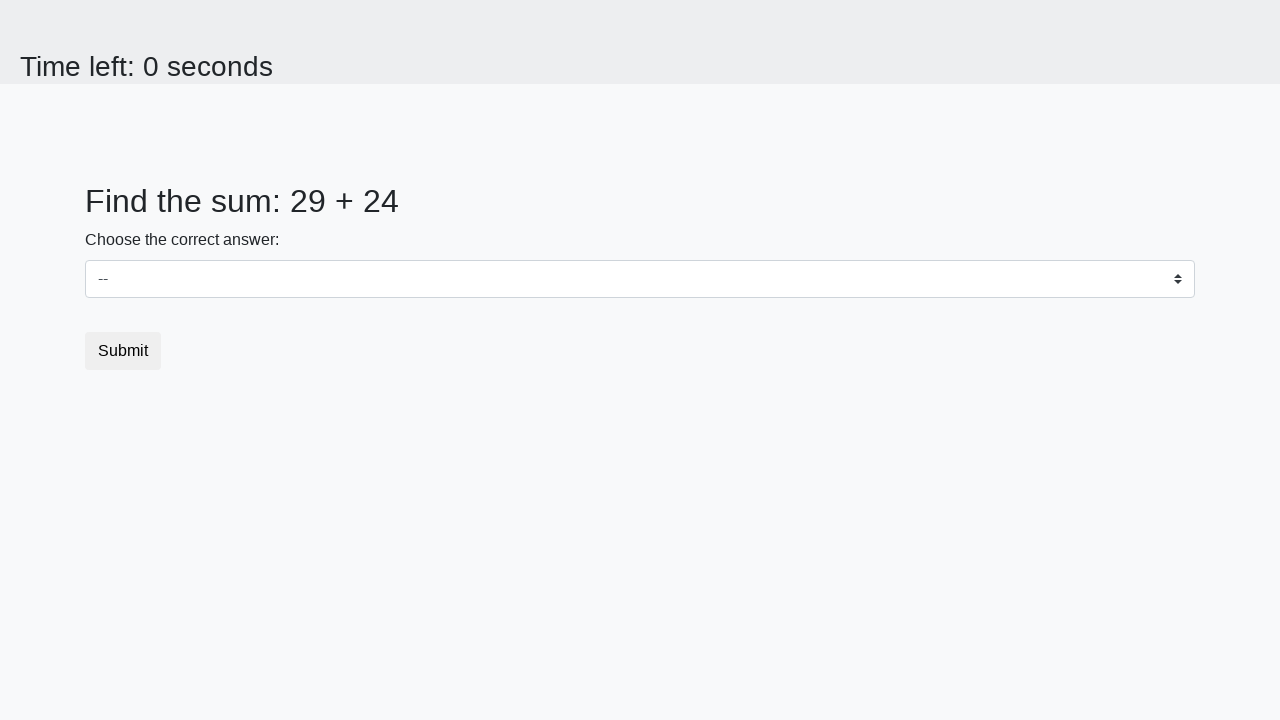

Read second number from #num2 element
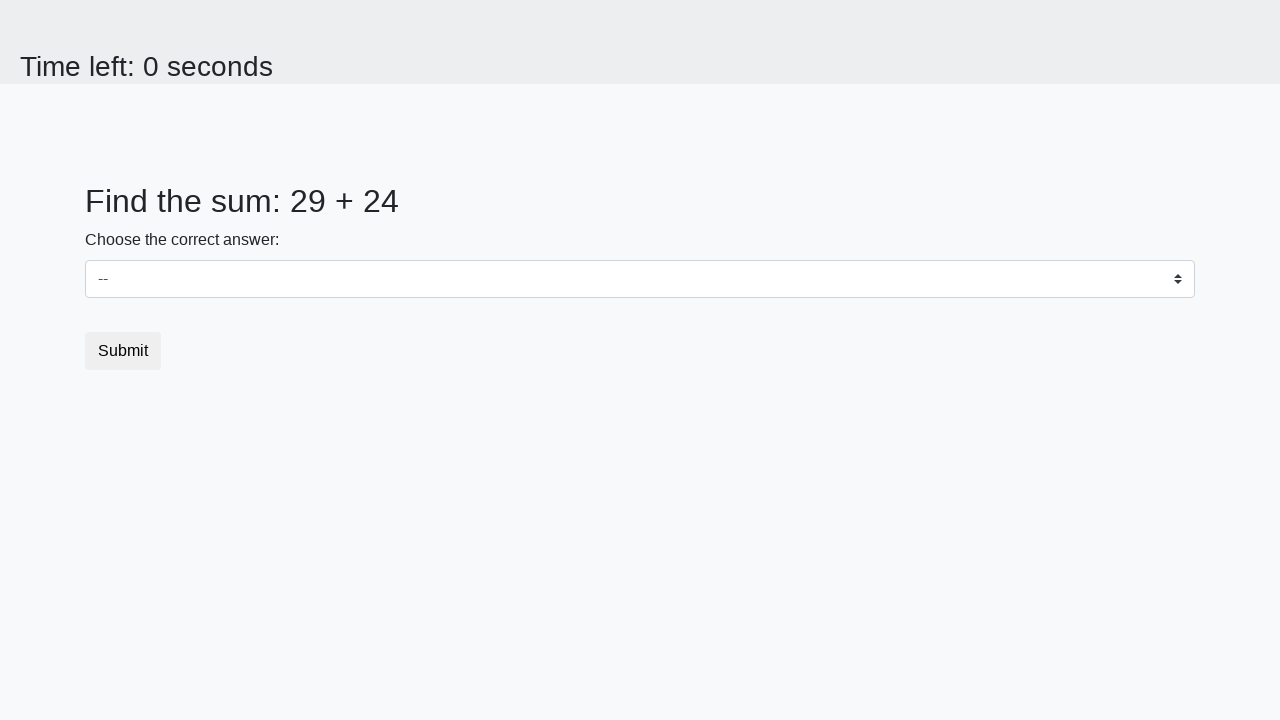

Calculated sum: 29 + 24 = 53
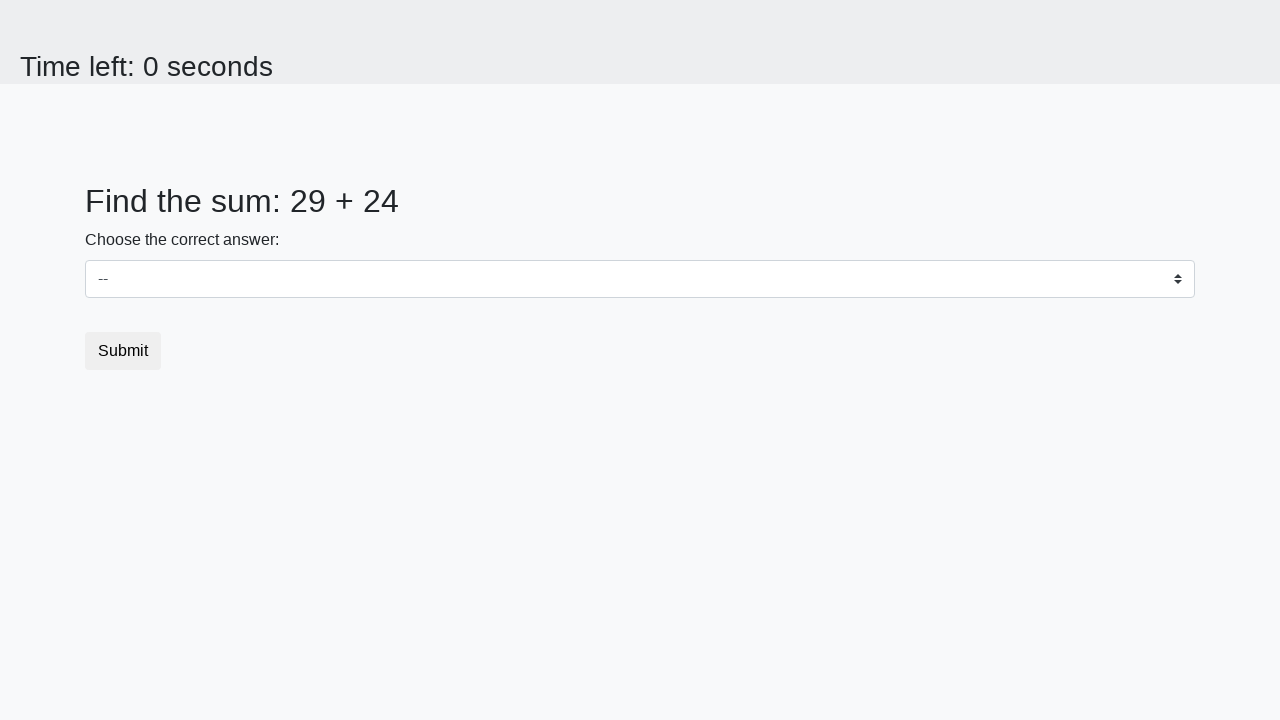

Selected answer '53' from dropdown menu on select
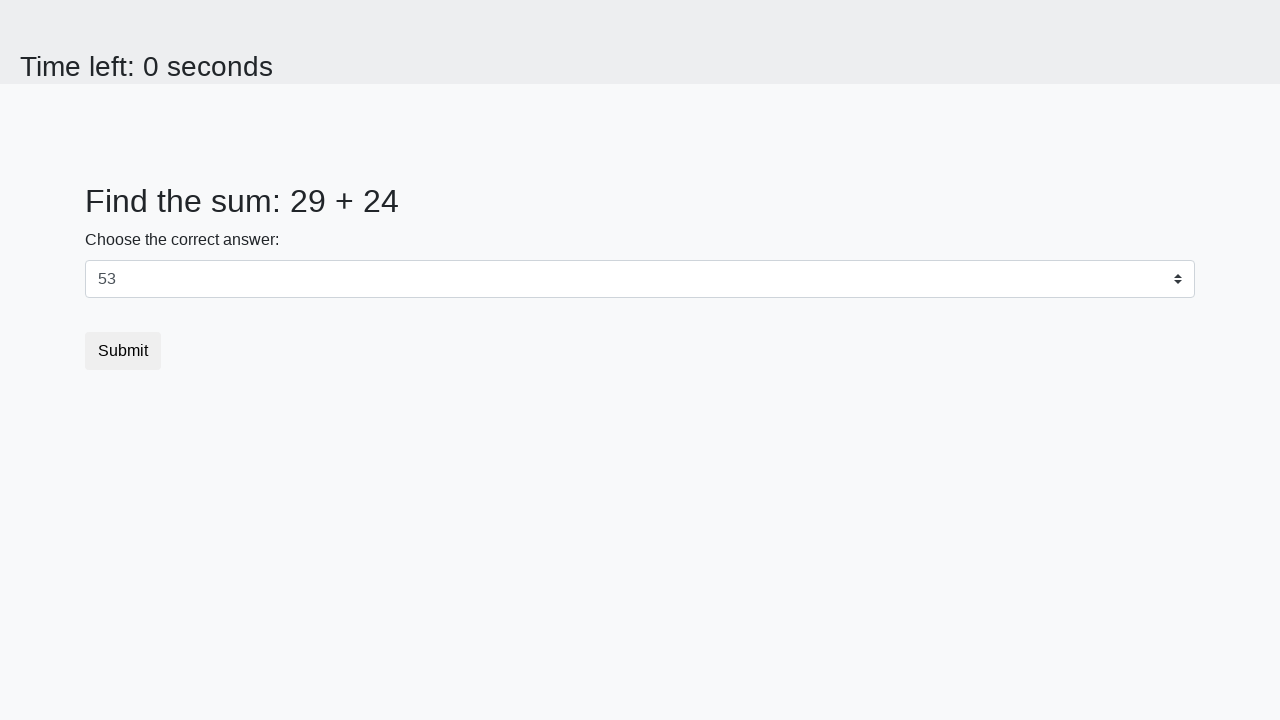

Clicked submit button to submit math quiz at (123, 351) on button.btn
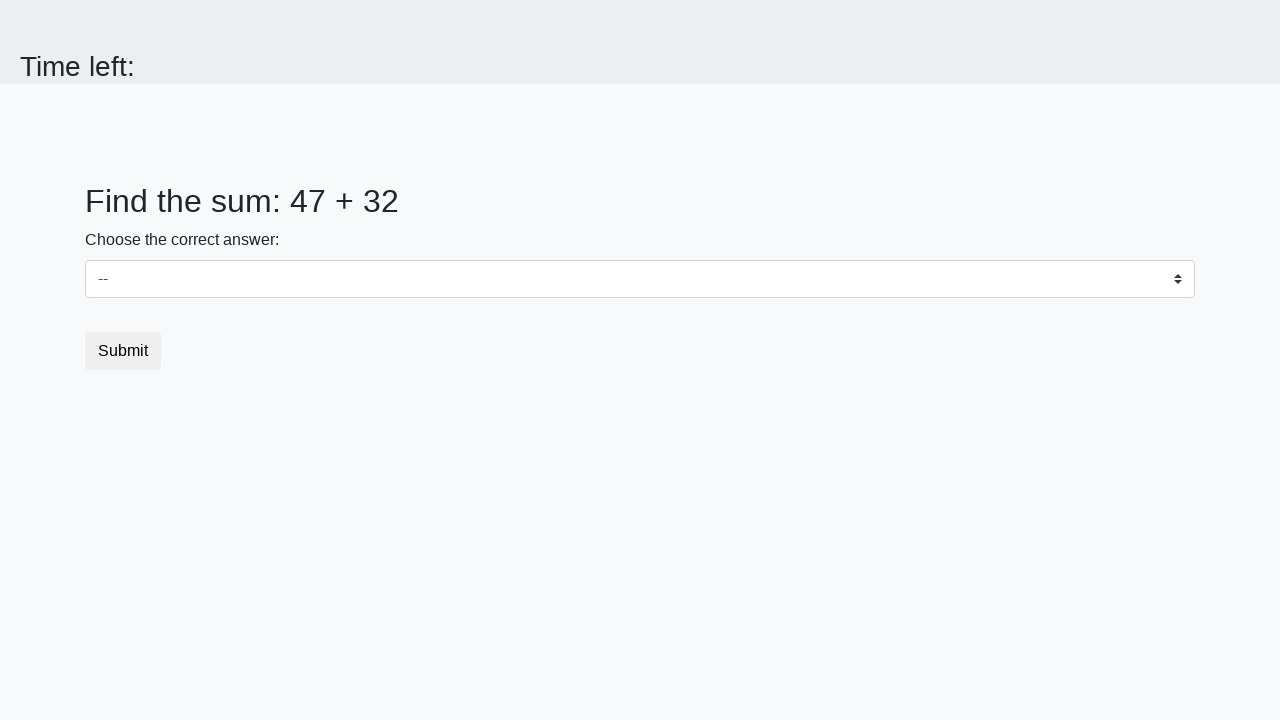

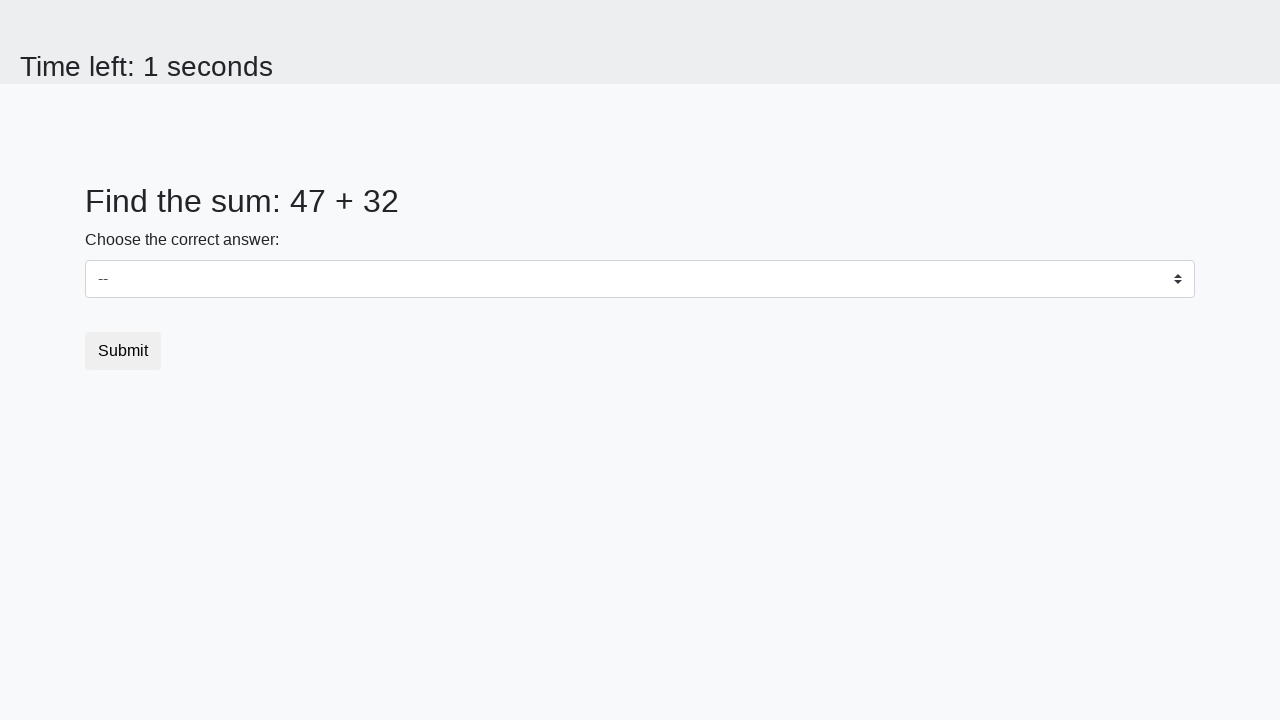